Tests right-click context menu functionality by performing a right-click action on a specific element

Starting URL: https://swisnl.github.io/jQuery-contextMenu/demo.html

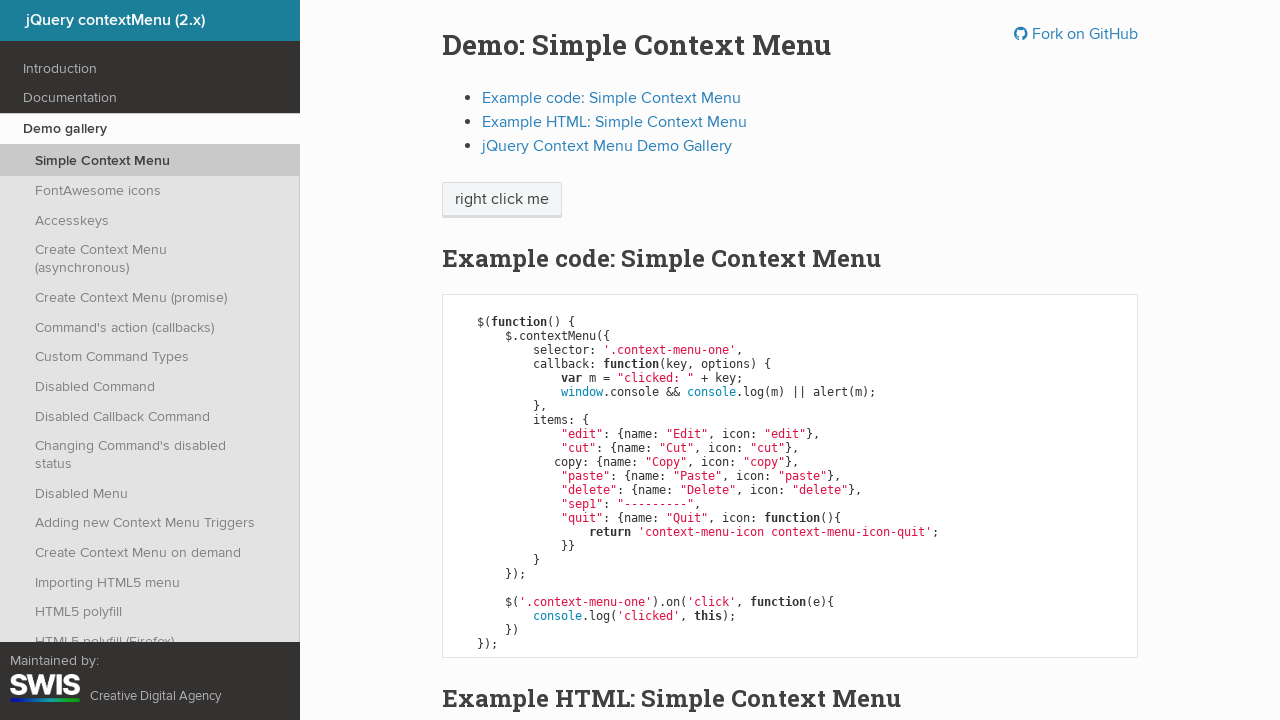

Located the 'right click me' element
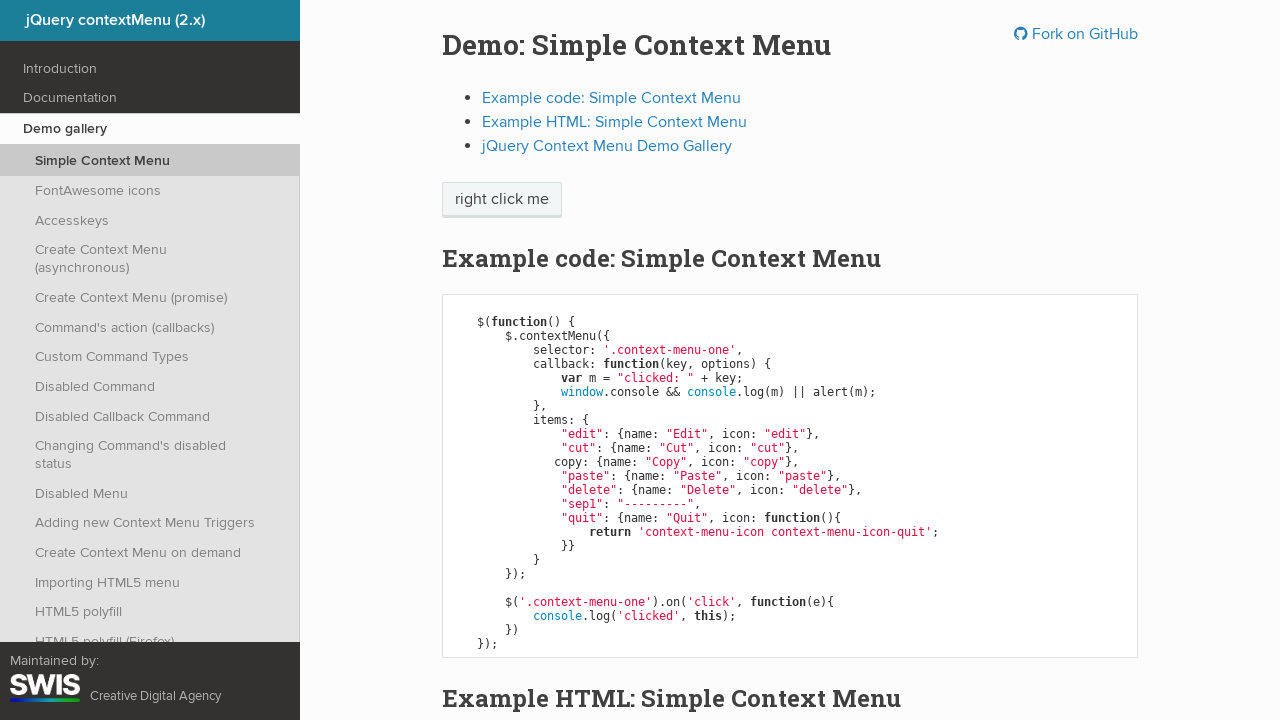

Performed right-click on the element to trigger context menu at (502, 200) on xpath=//span[text()='right click me']
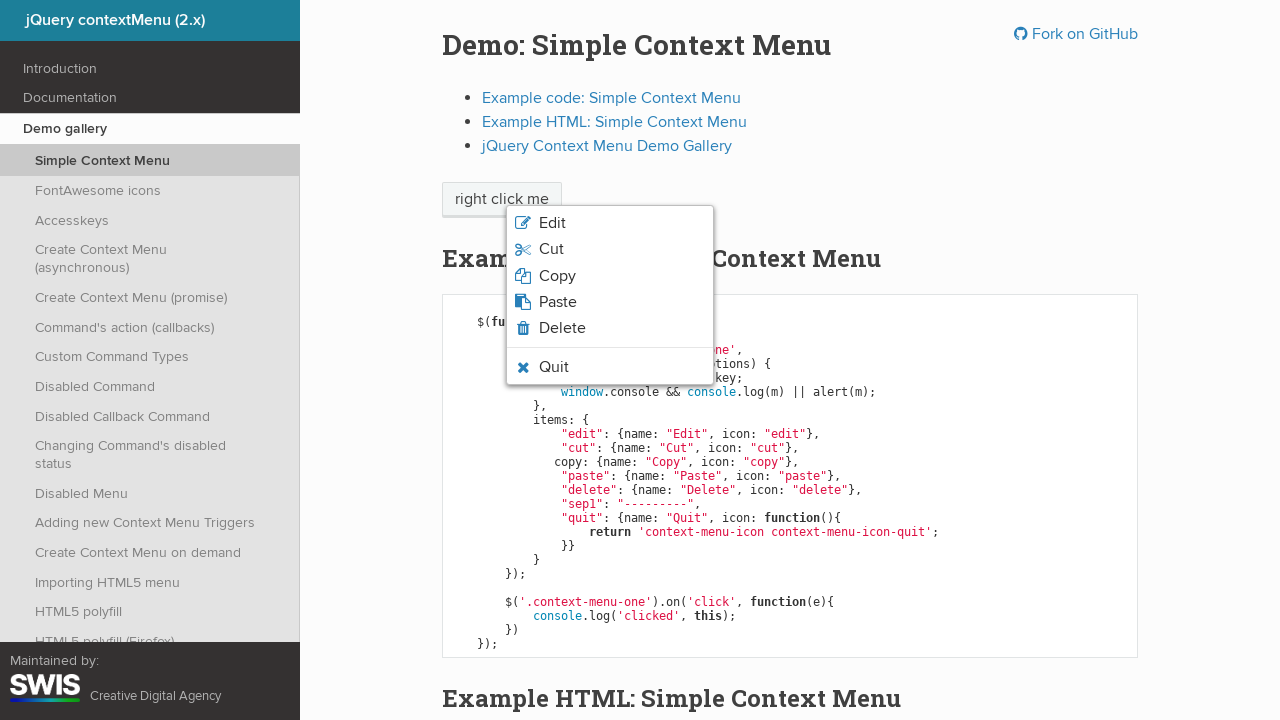

Waited for context menu to appear
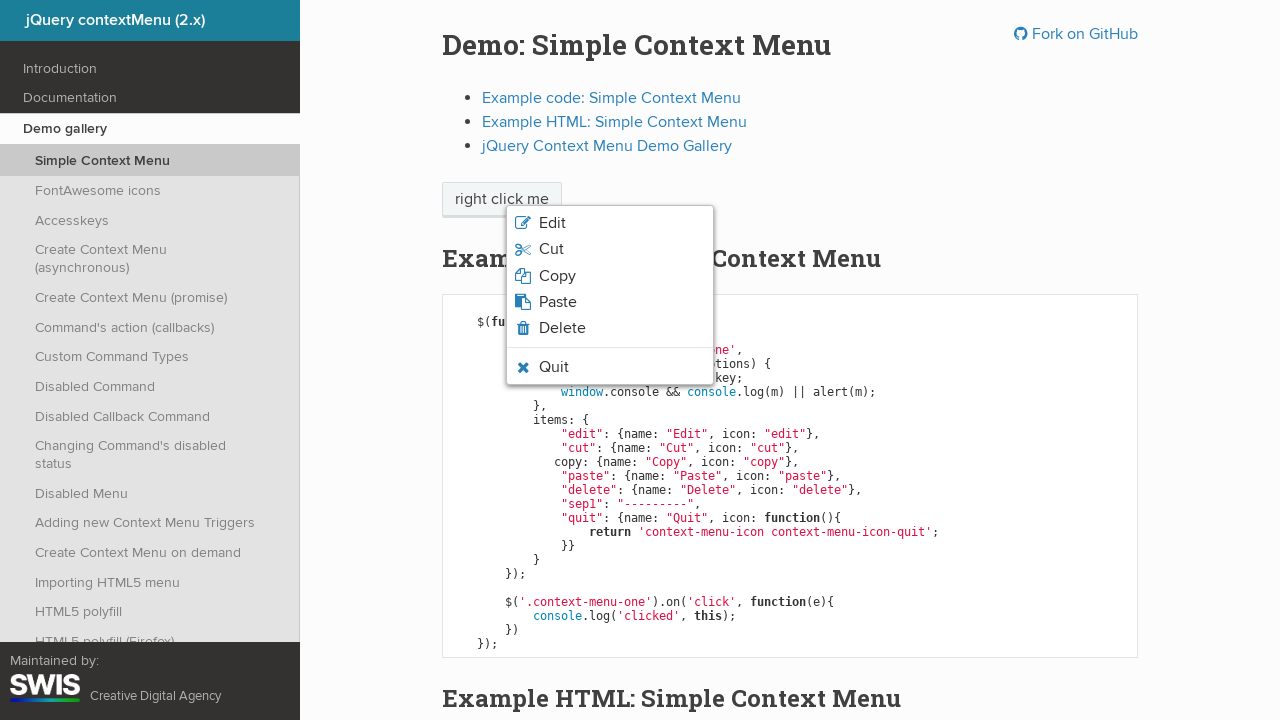

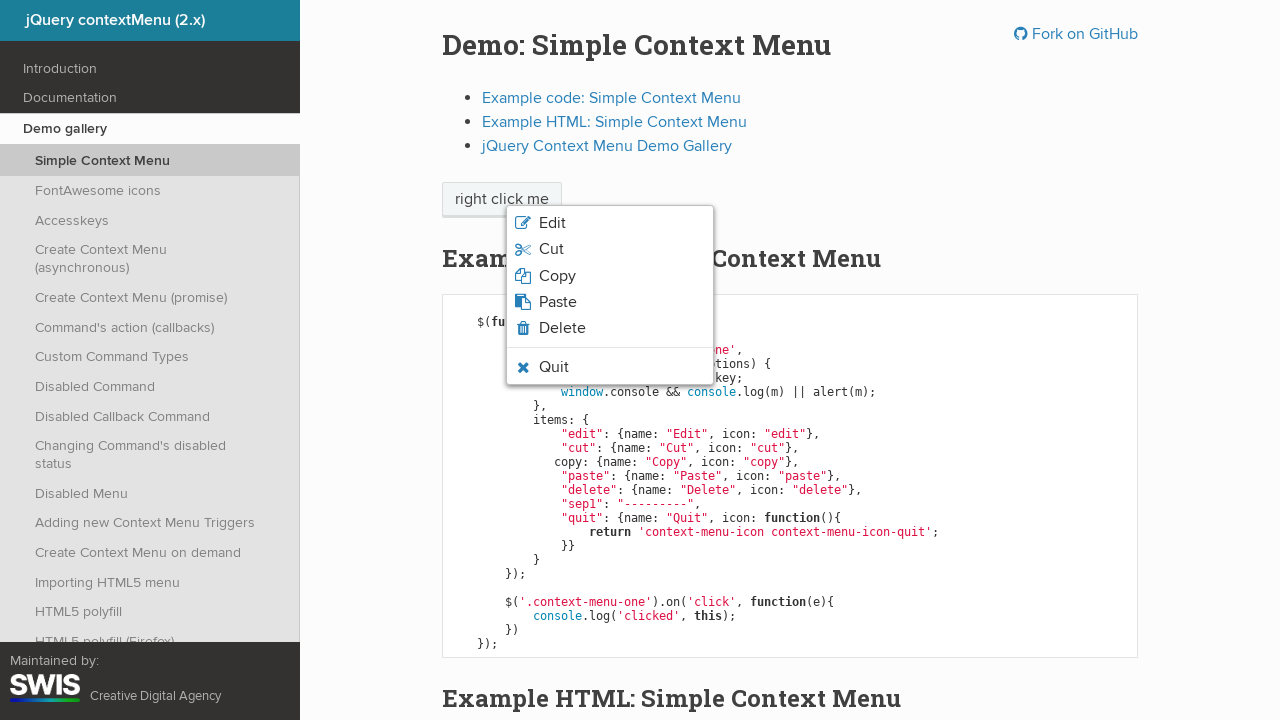